Verifies social media icons (Facebook, Instagram, Twitter) are present with correct SVG backgrounds and link to NTIuppsala profiles

Starting URL: https://ntig-uppsala.github.io/pizzeria-rafiki/index-per.html

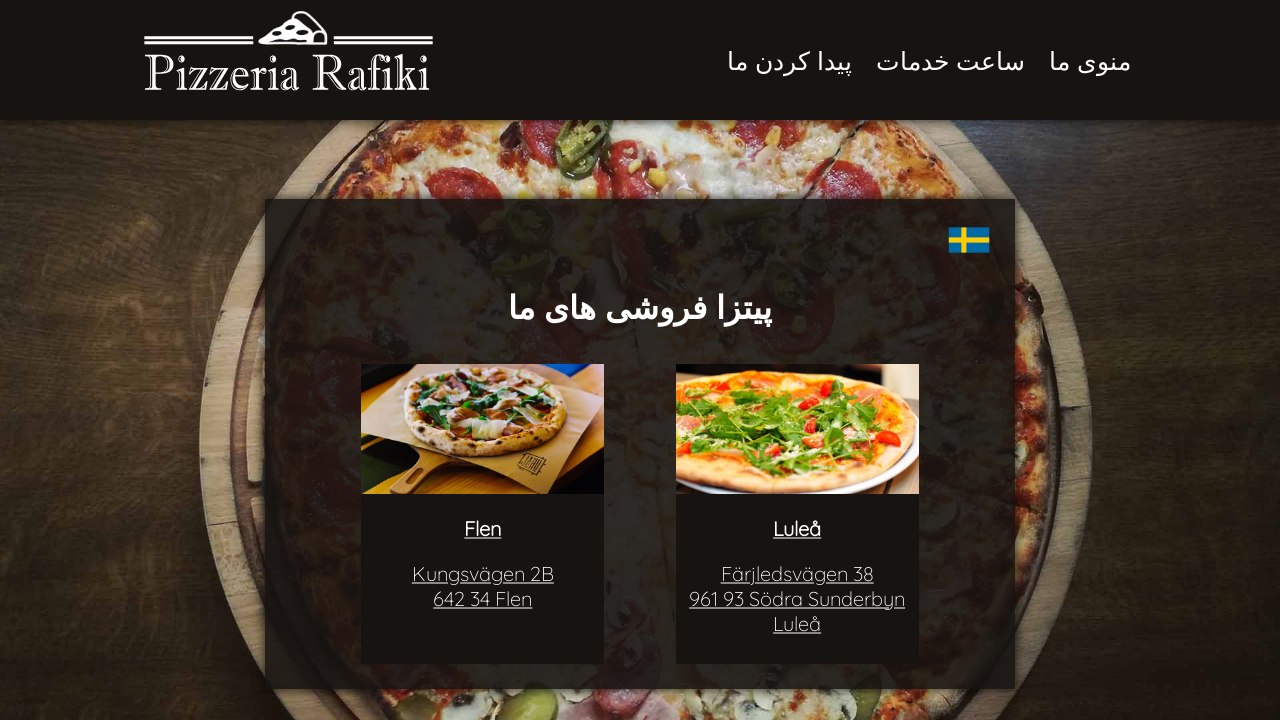

Facebook icon loaded on index-per.html
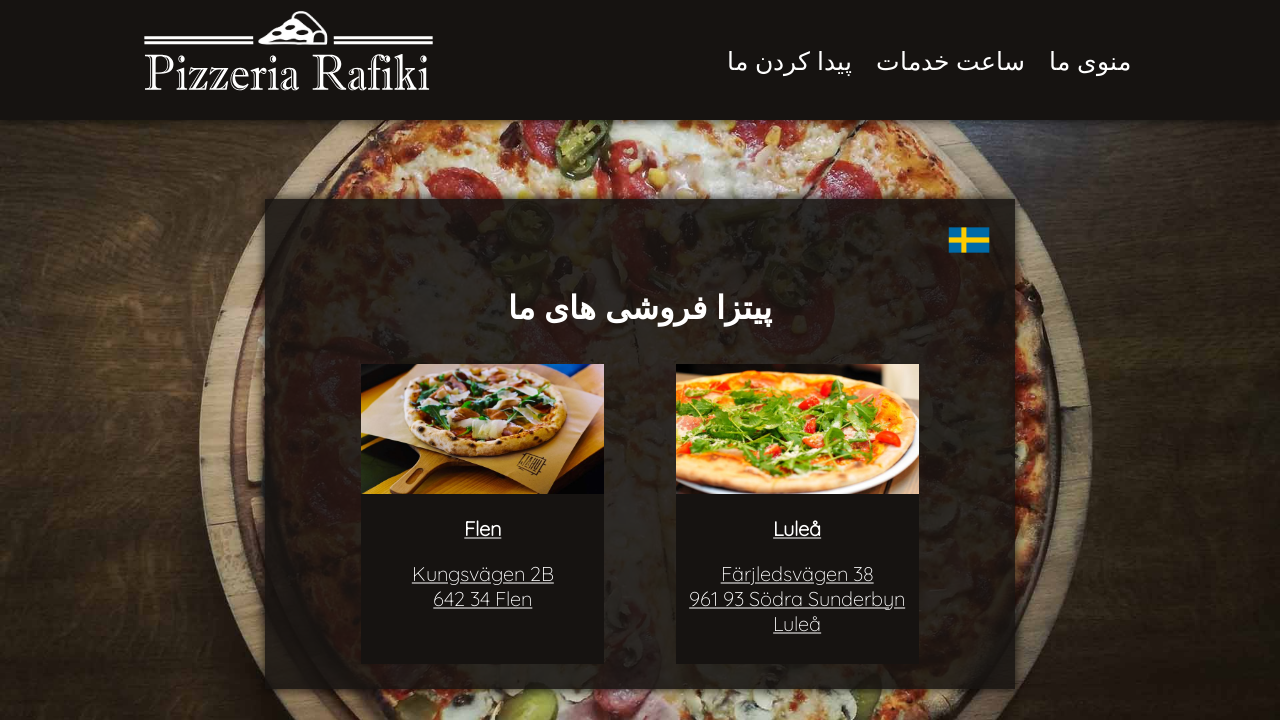

Instagram icon loaded on index-per.html
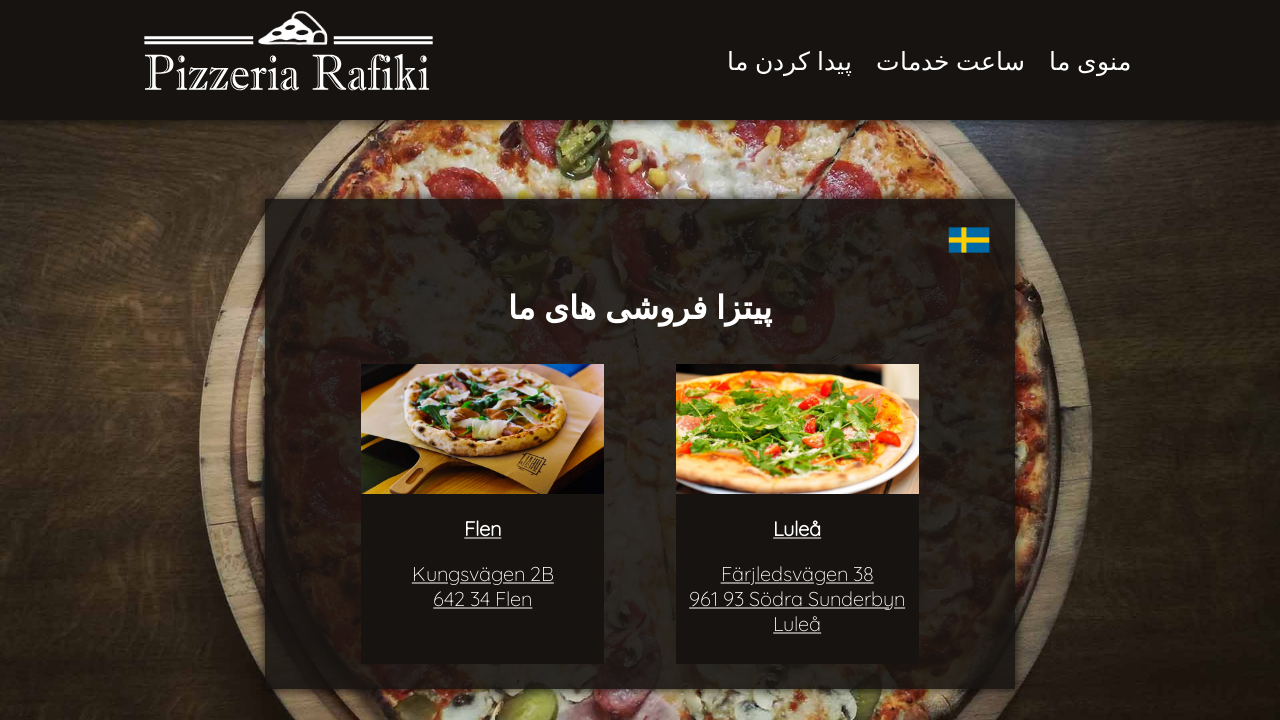

Twitter icon loaded on index-per.html
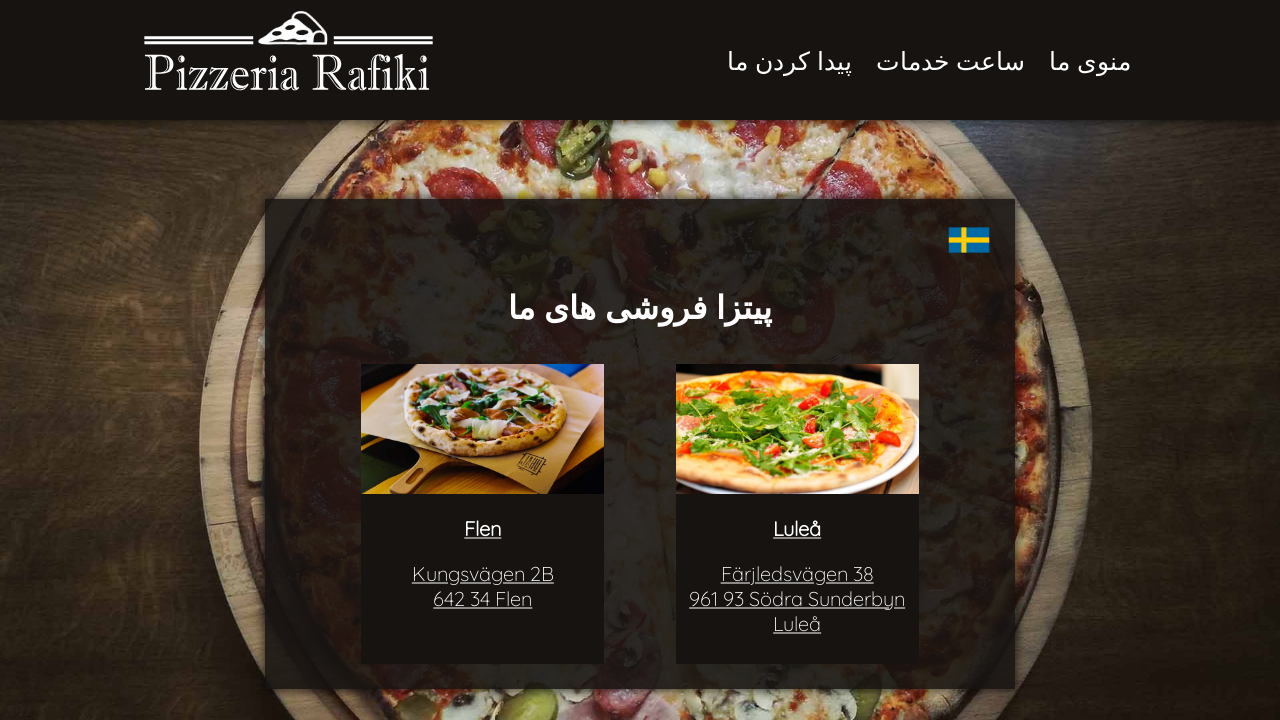

Navigated to lulea-per.html
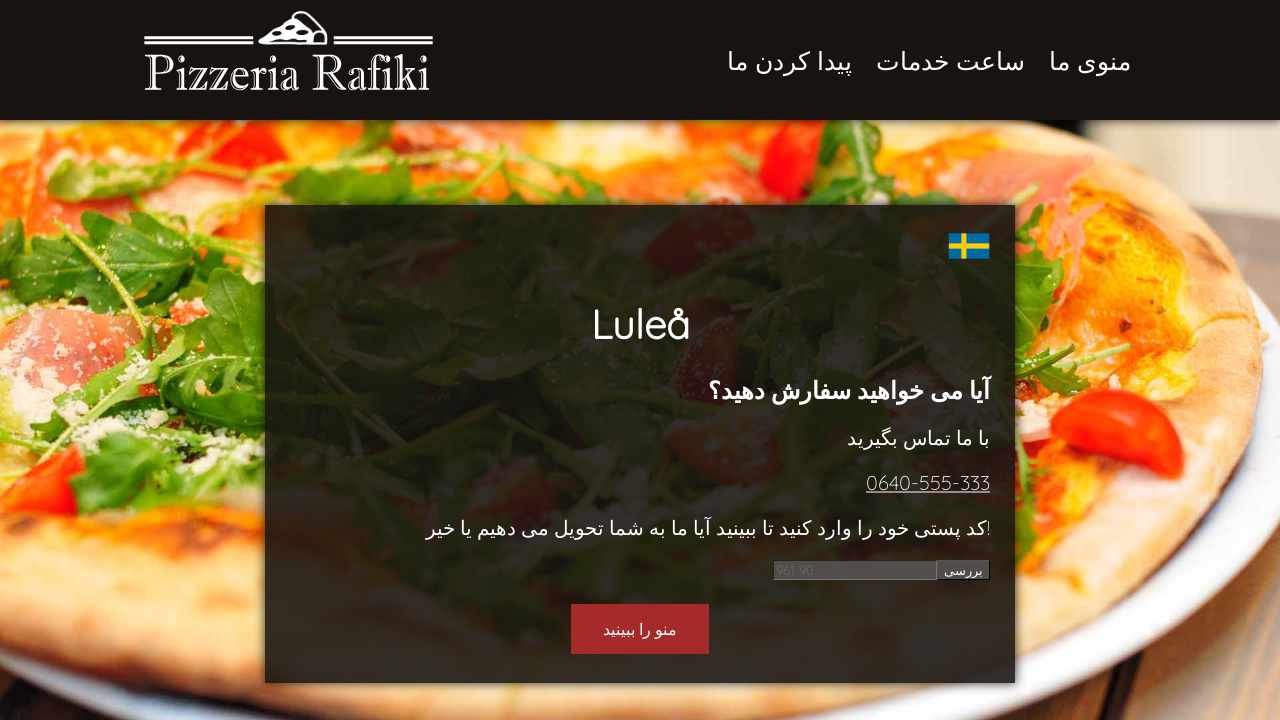

Facebook icon loaded on lulea-per.html
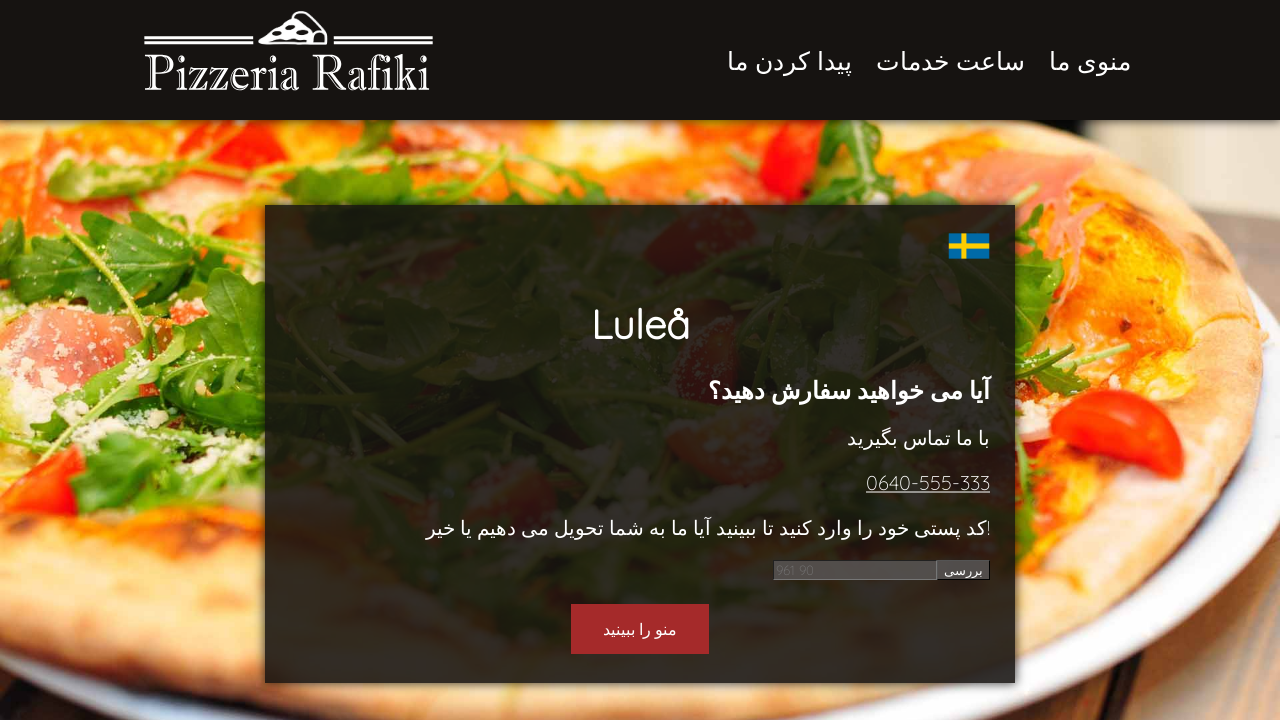

Instagram icon loaded on lulea-per.html
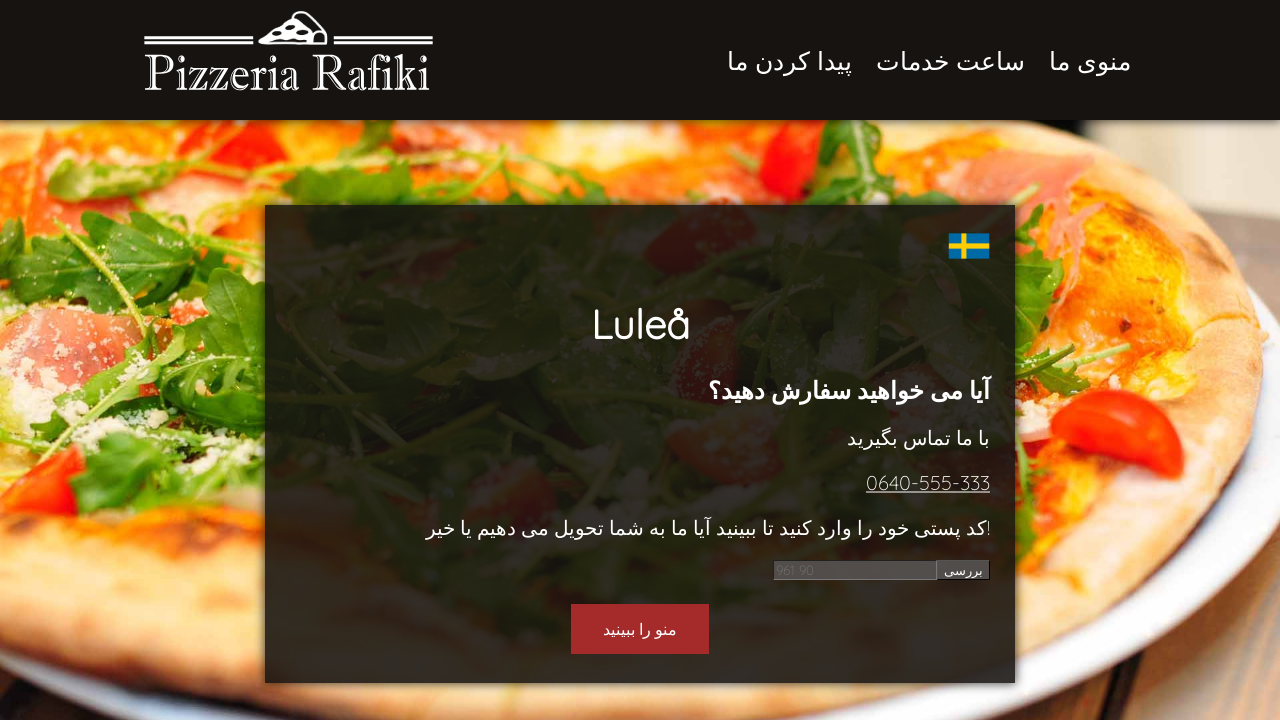

Twitter icon loaded on lulea-per.html
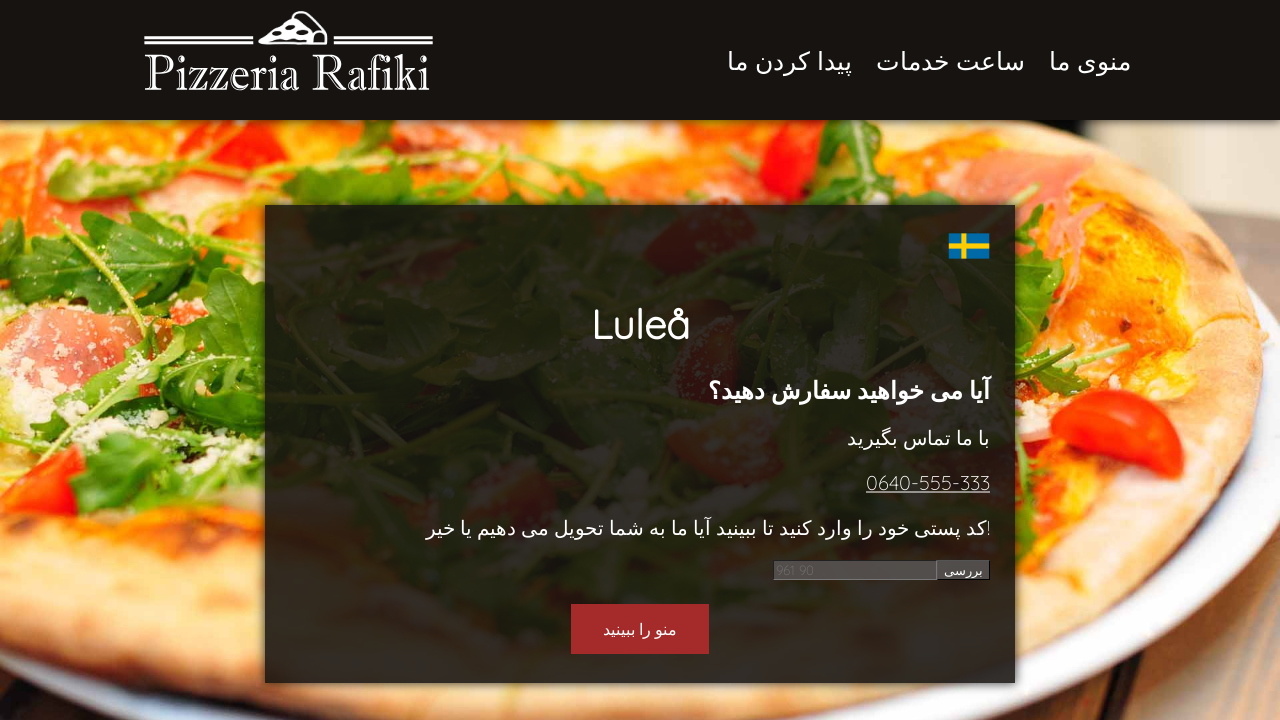

Navigated to flen-per.html
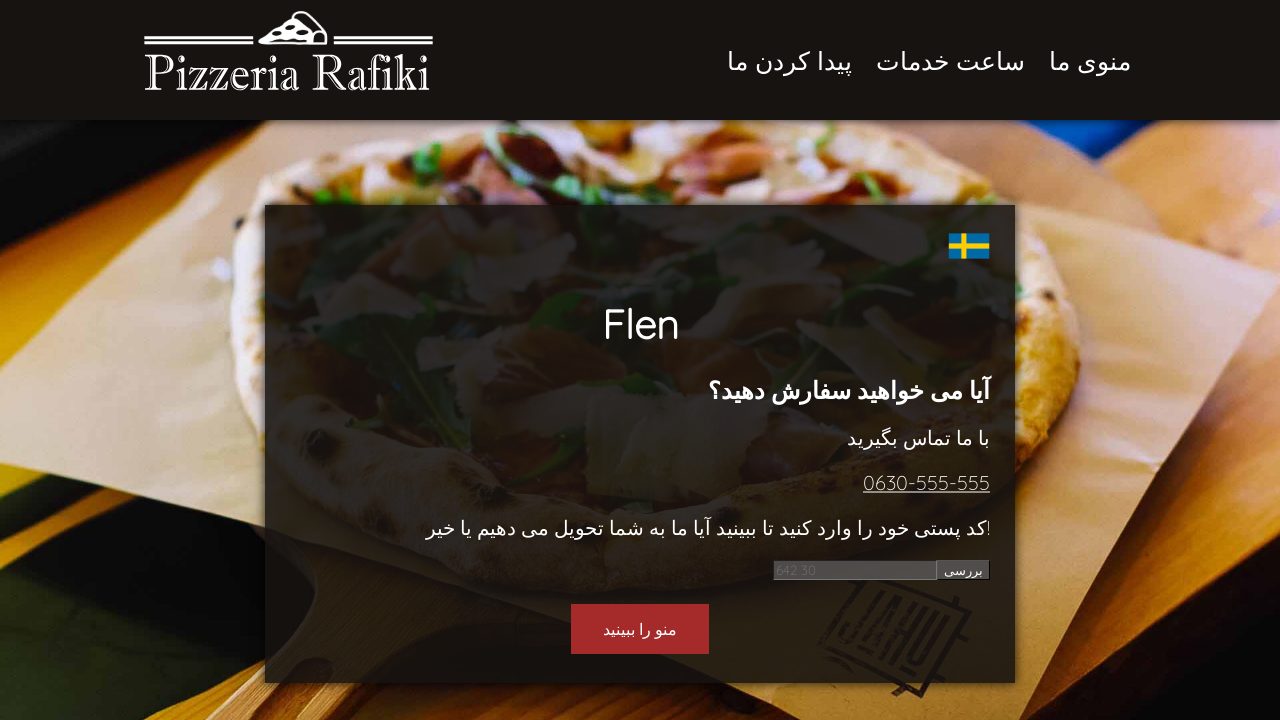

Facebook icon loaded on flen-per.html
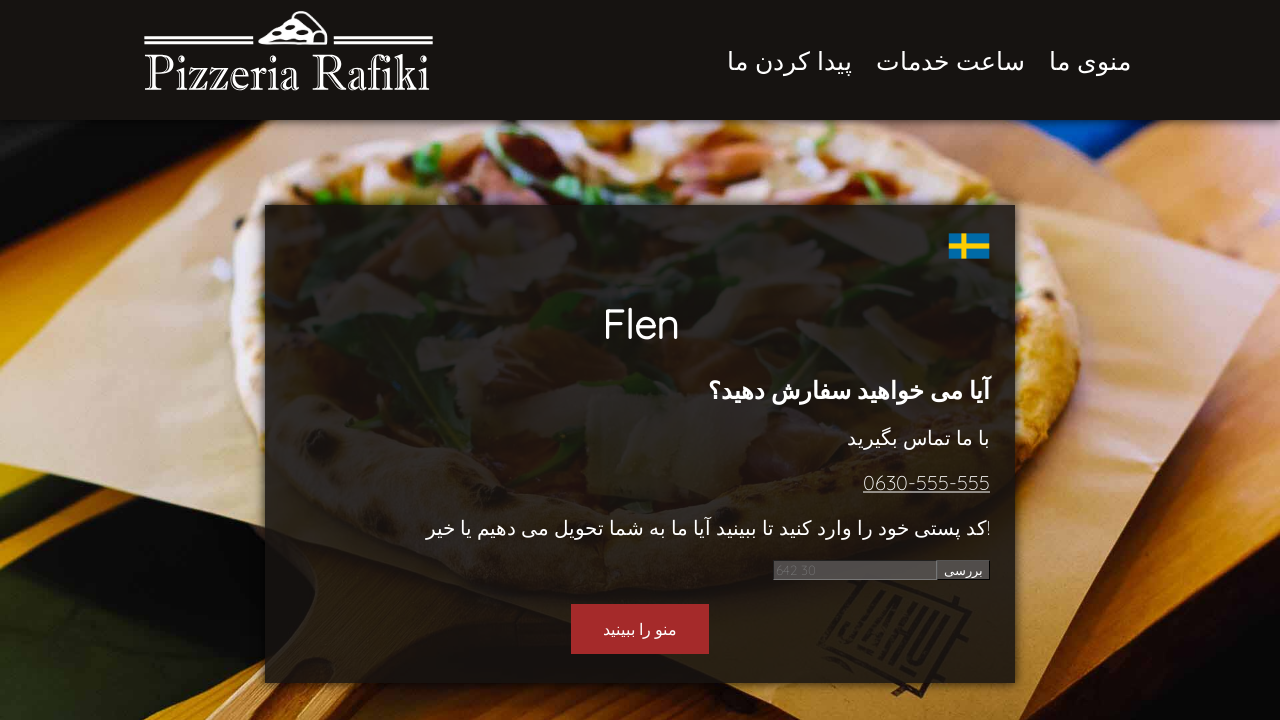

Instagram icon loaded on flen-per.html
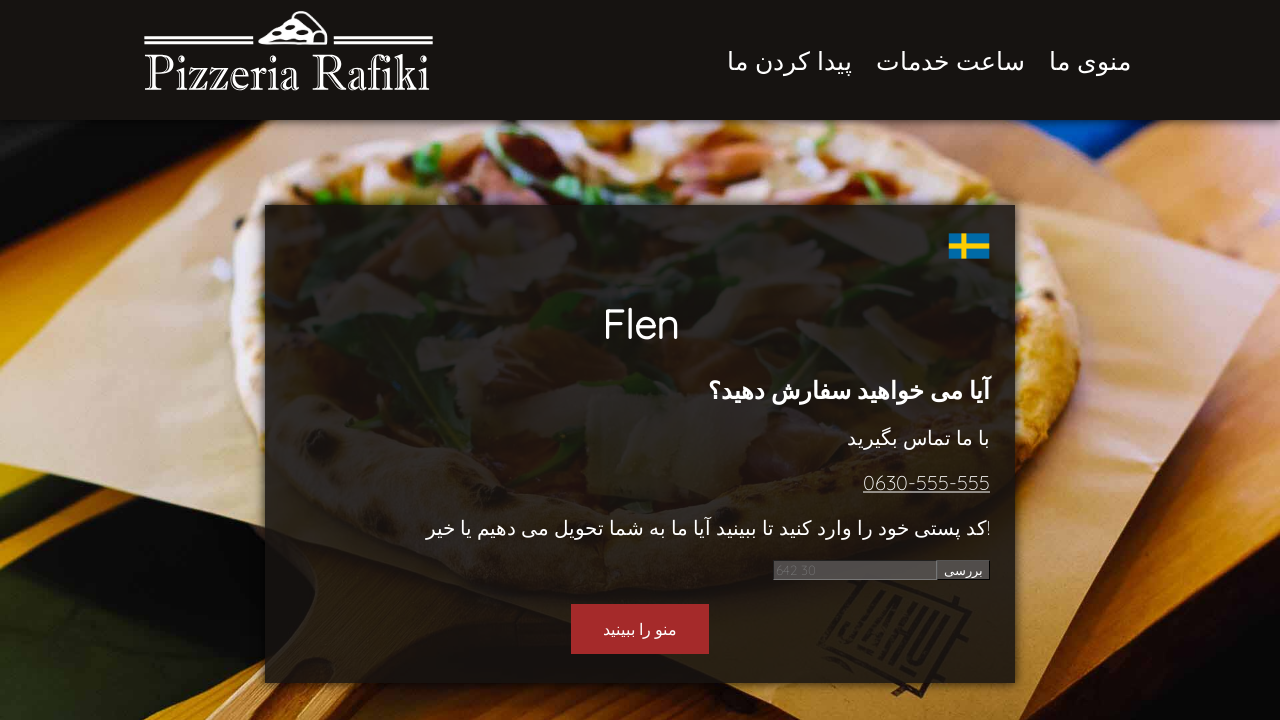

Twitter icon loaded on flen-per.html
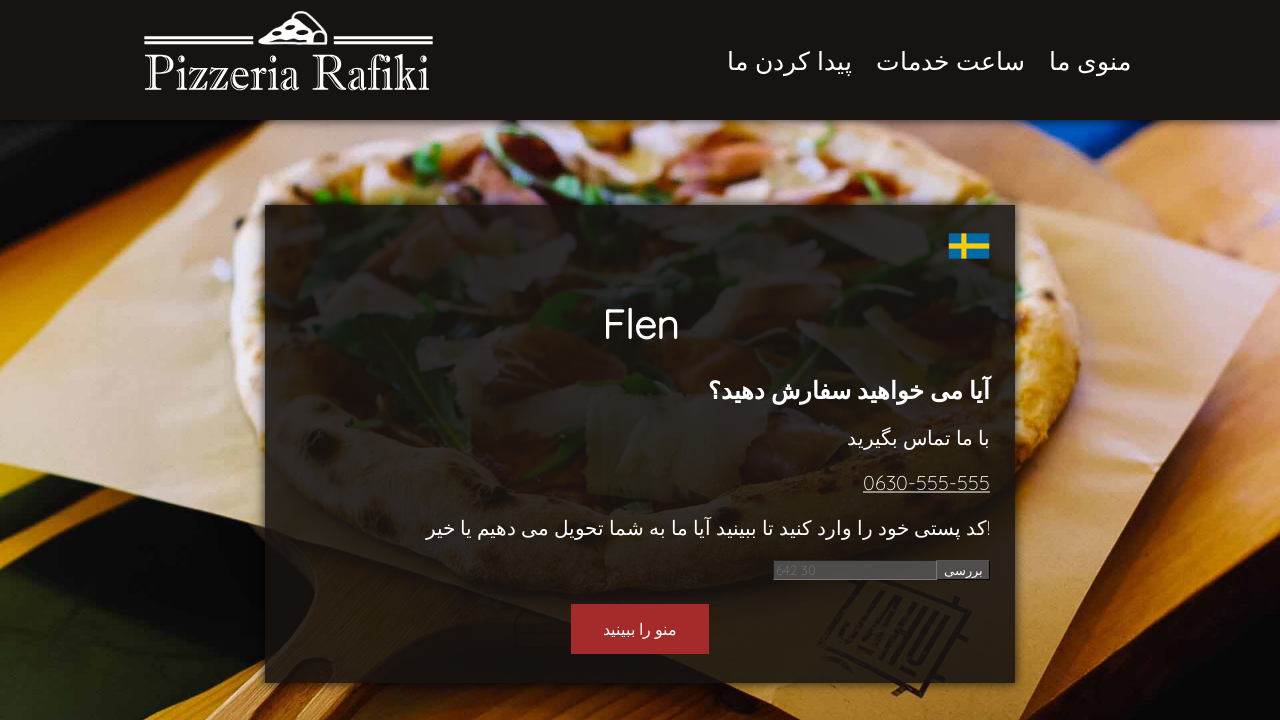

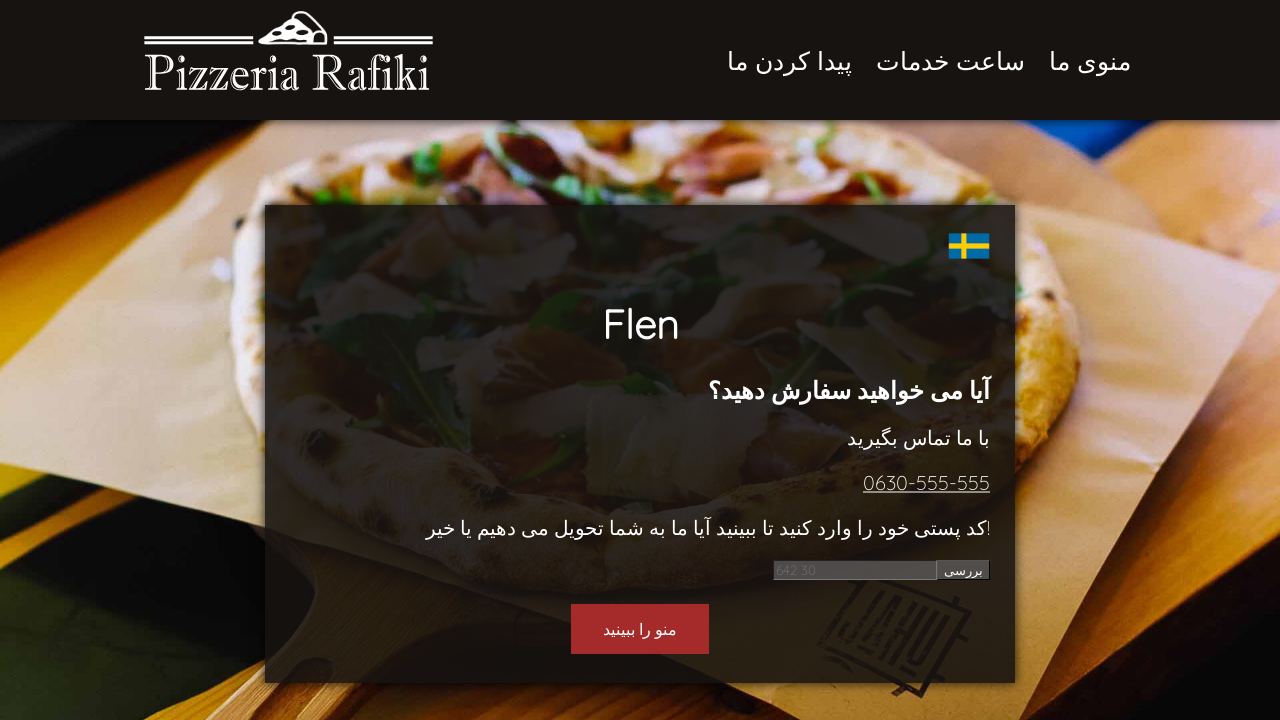